Tests file download functionality by navigating to a file download test page and clicking the download button to initiate a file download.

Starting URL: https://www.leafground.com/file.xhtml

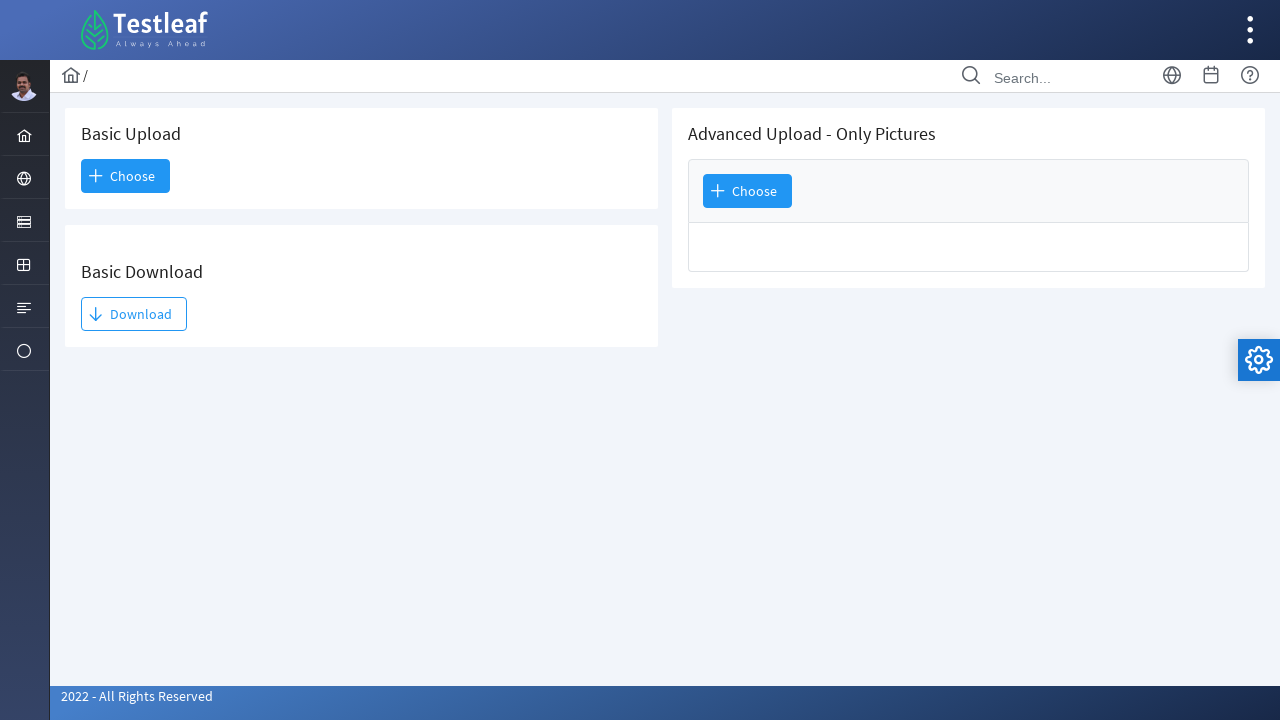

Clicked download button to initiate file download at (134, 314) on button#j_idt93\:j_idt95
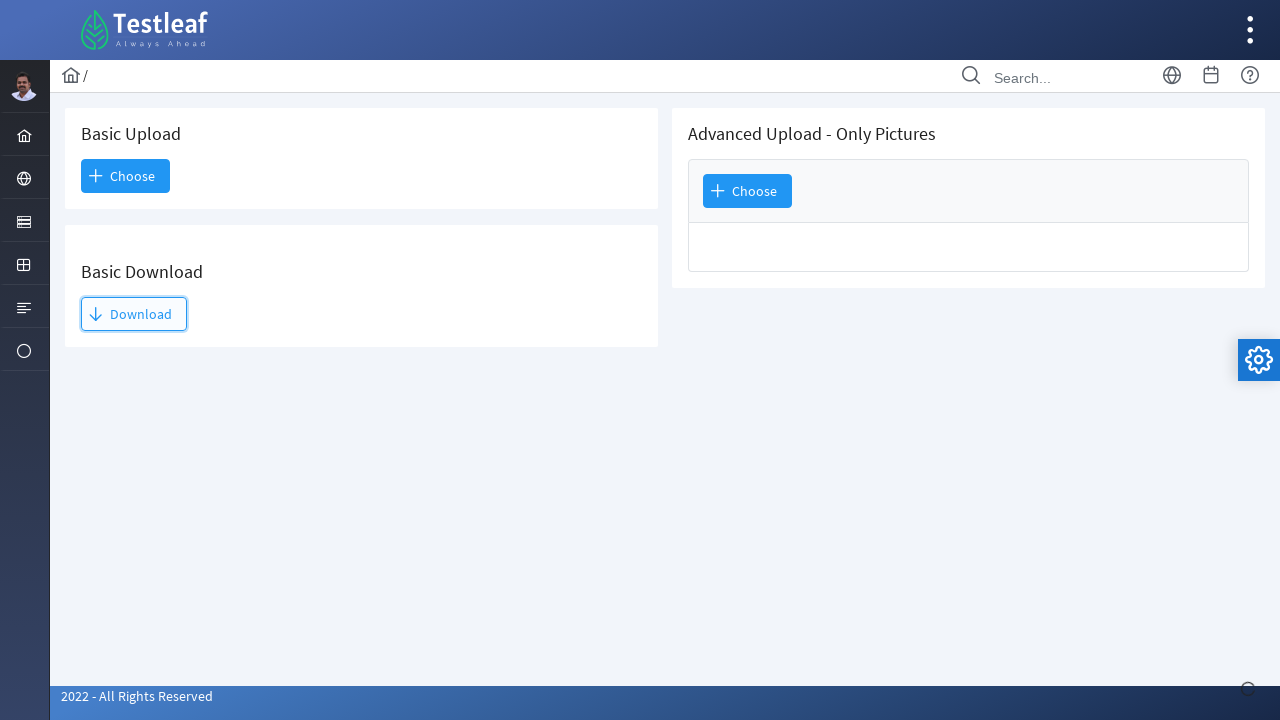

Waited 2 seconds for download to start
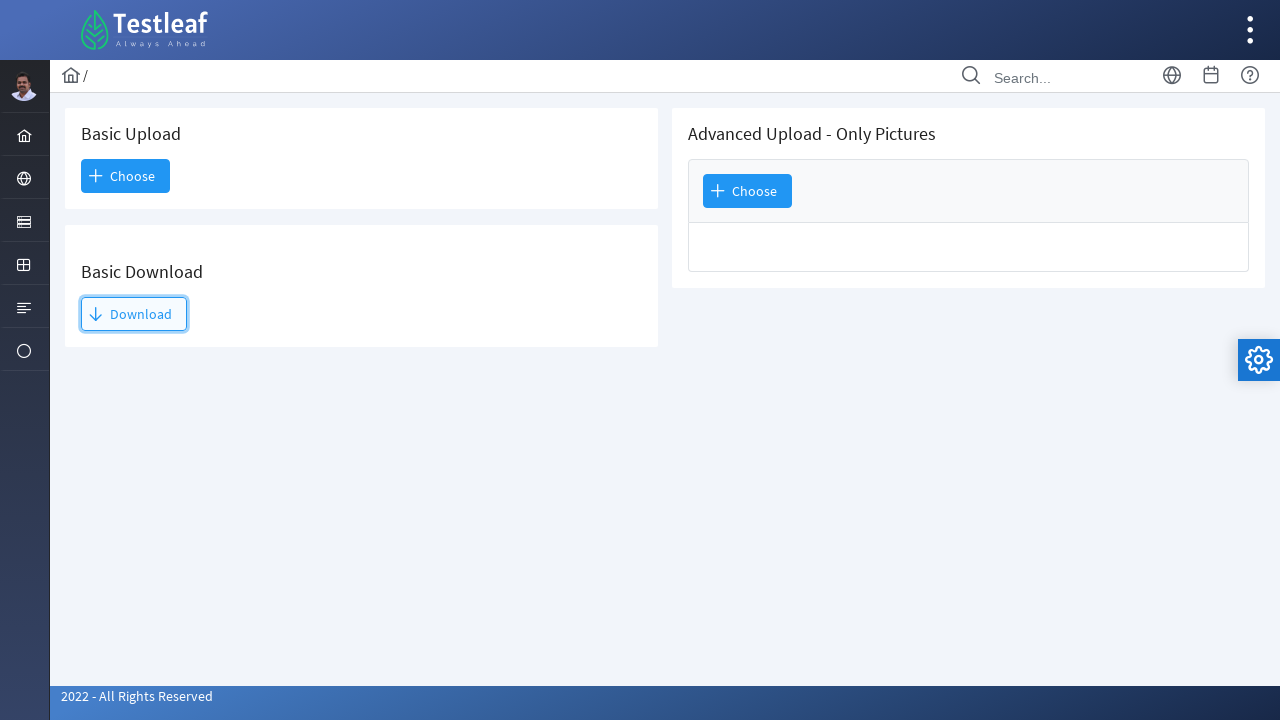

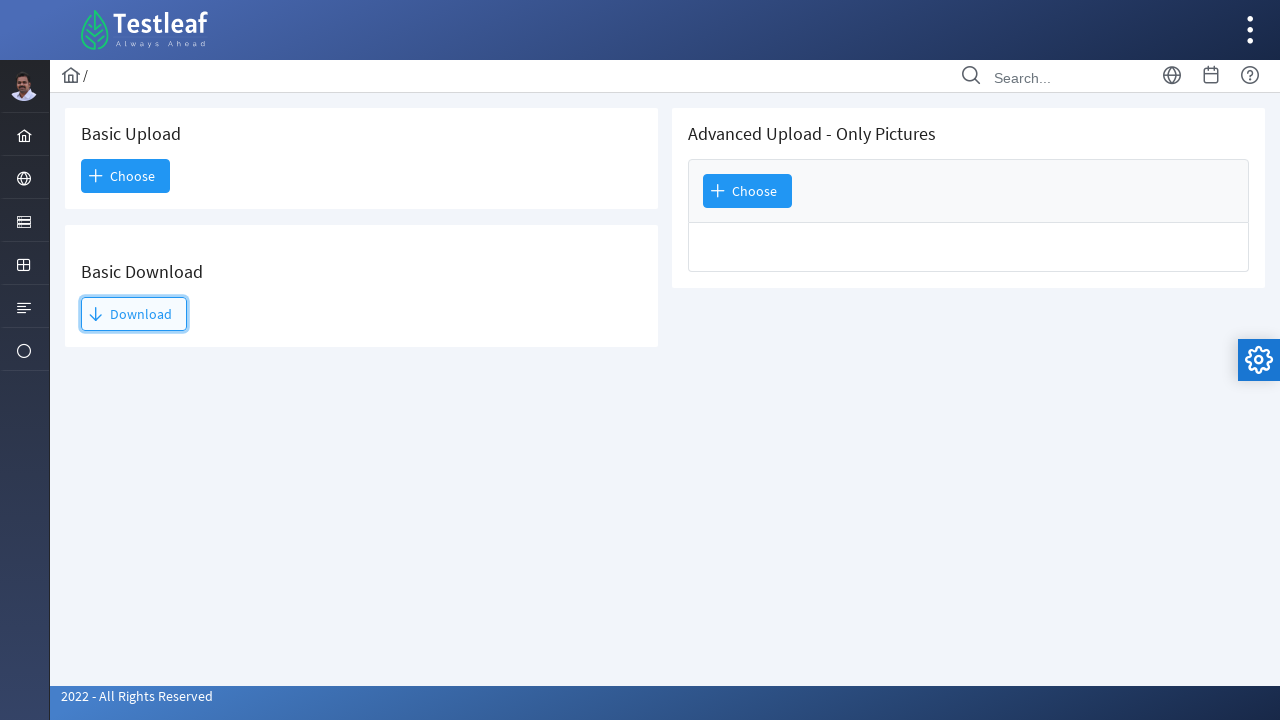